Tests visual regression by navigating to a Fabric Custom template page, waiting for animated content to settle, then scrolling through multiple iframe breakpoints to verify the creative elements are visible.

Starting URL: https://guardian.github.io/commercial-templates/ssr/fabric-custom/

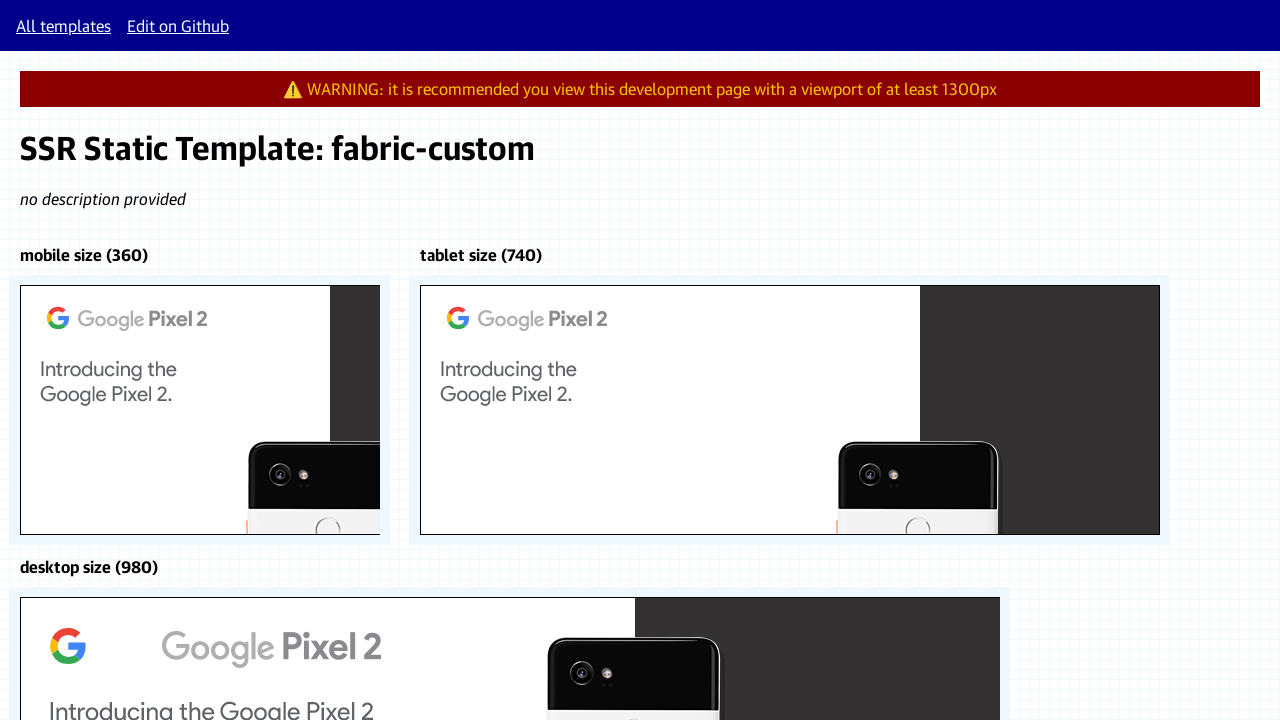

Waited 15 seconds for animated creative content to settle
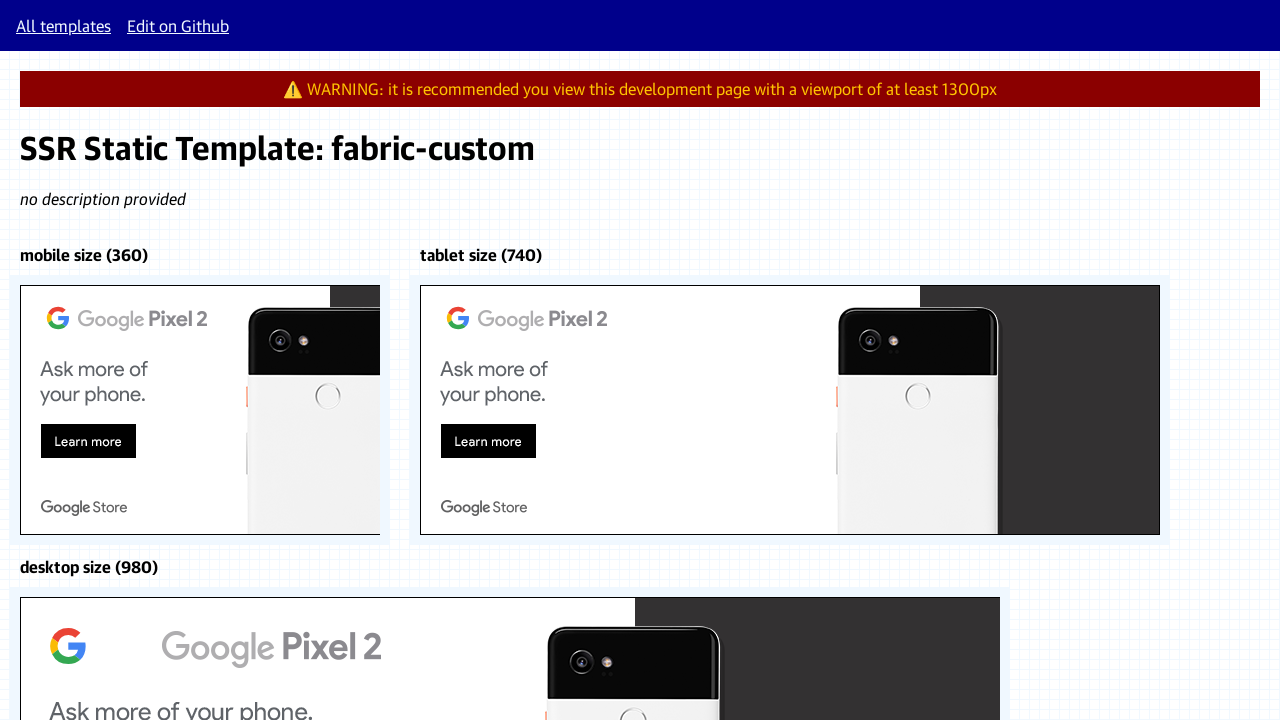

Located iframe for breakpoint width-360
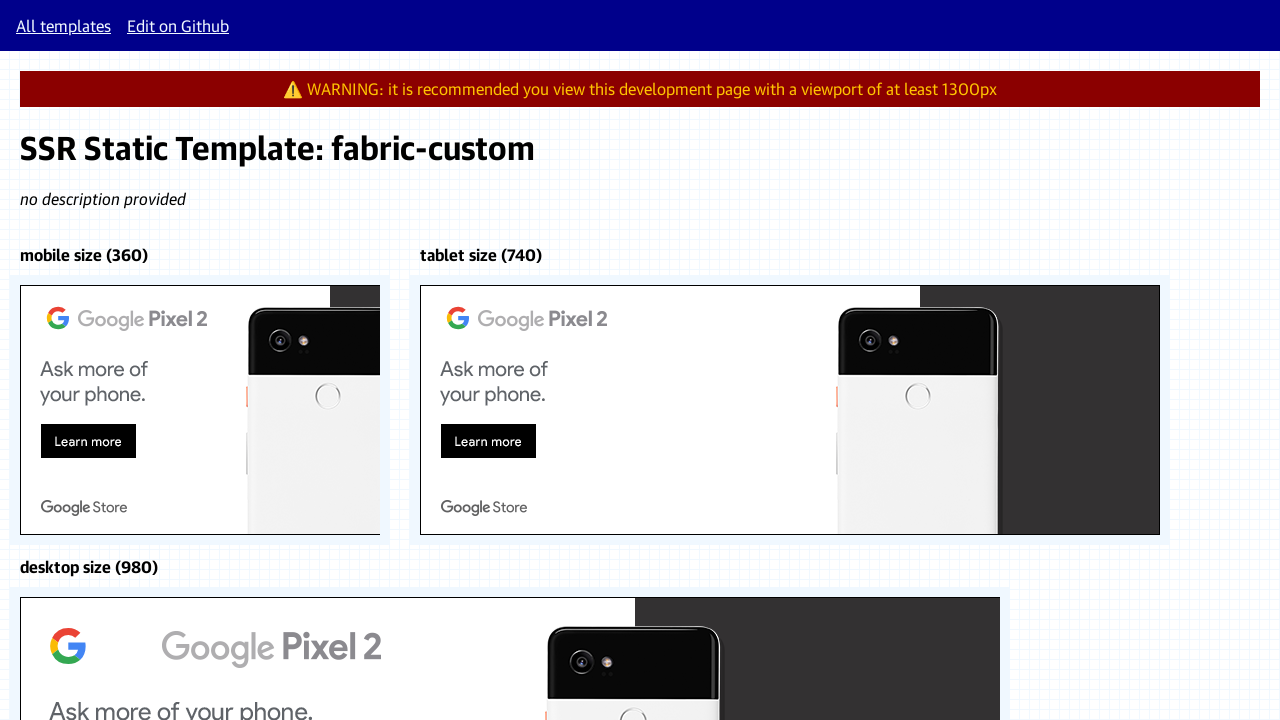

Located creative element in width-360 iframe
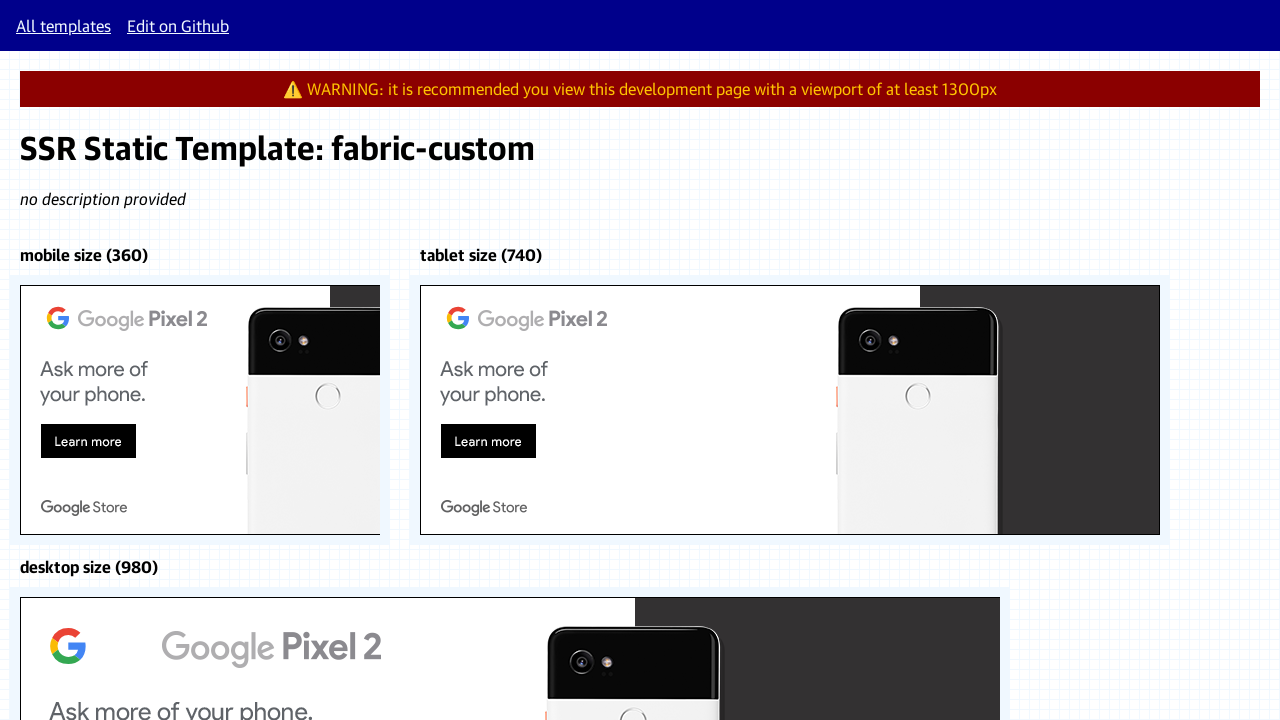

Verified creative element is visible at breakpoint 360
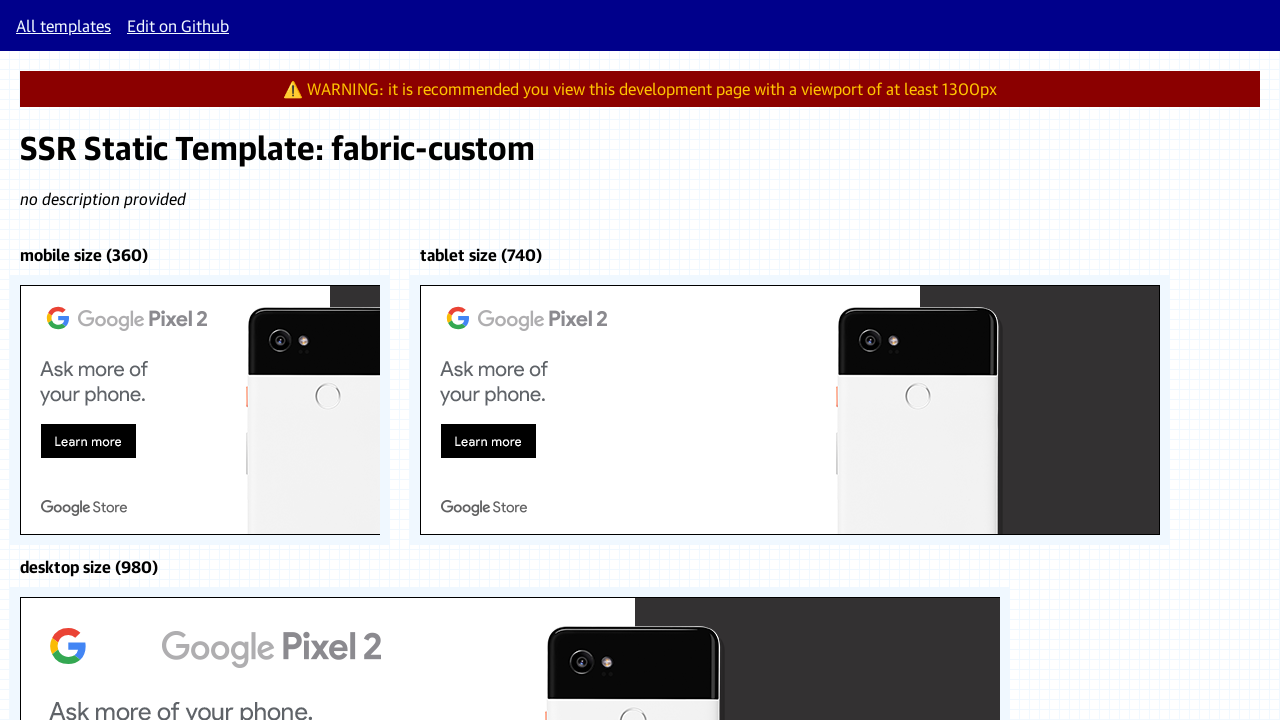

Scrolled creative element into view at breakpoint 360
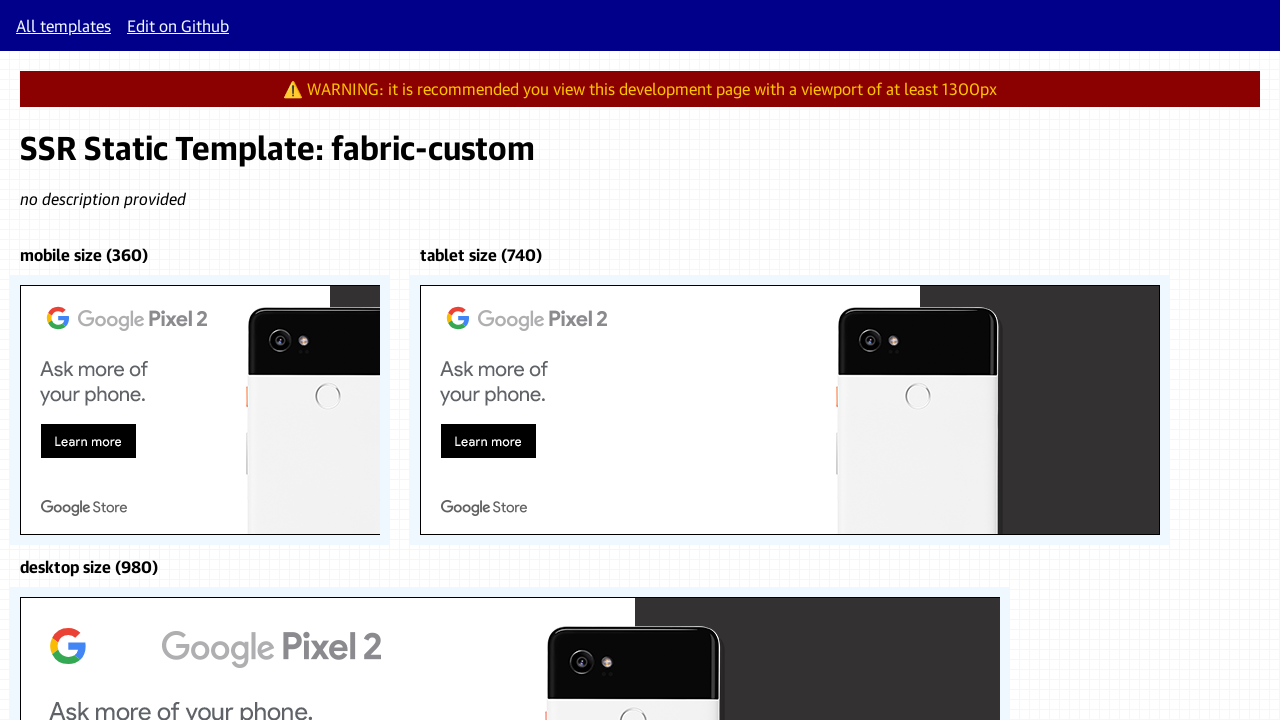

Waited 500ms for element to settle at breakpoint 360
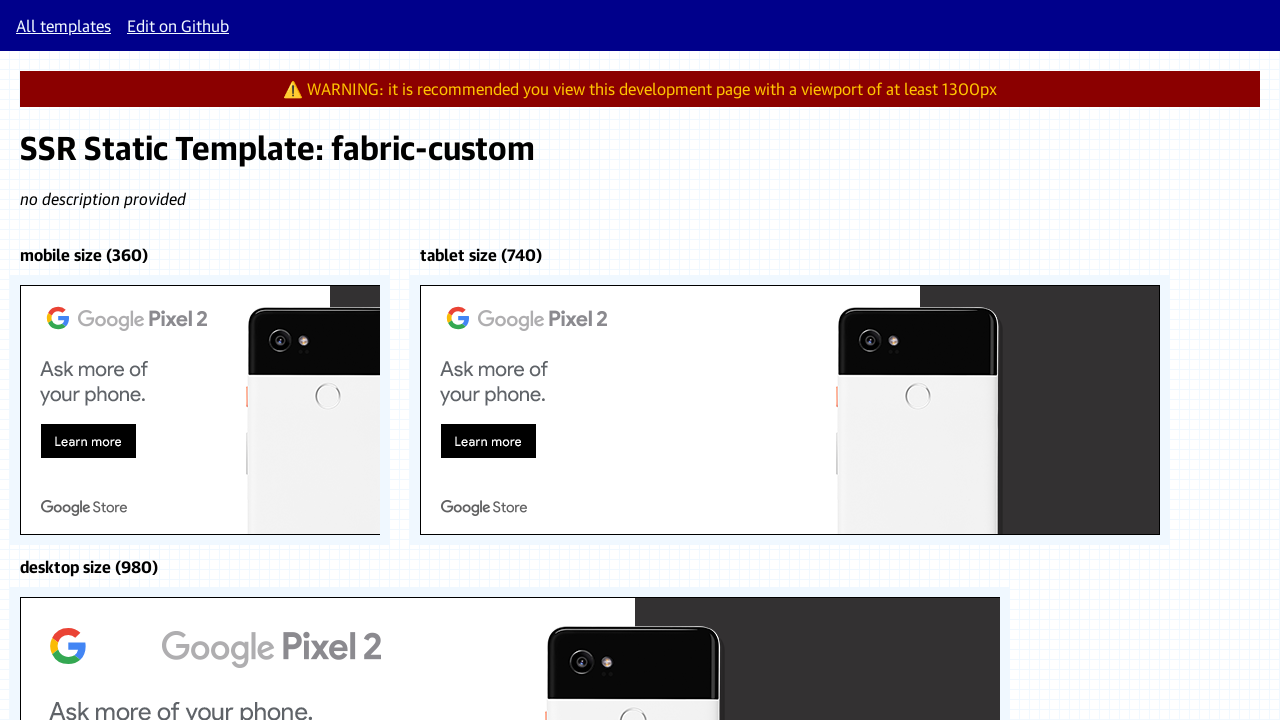

Located iframe for breakpoint width-740
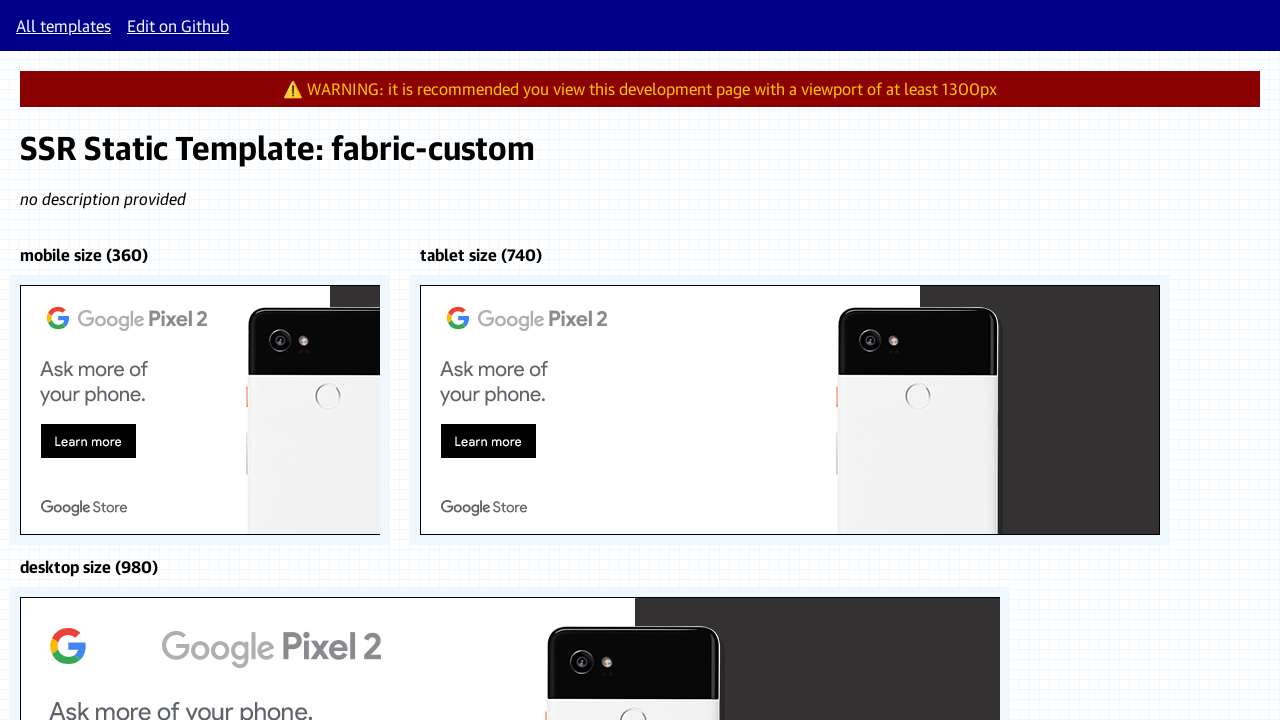

Located creative element in width-740 iframe
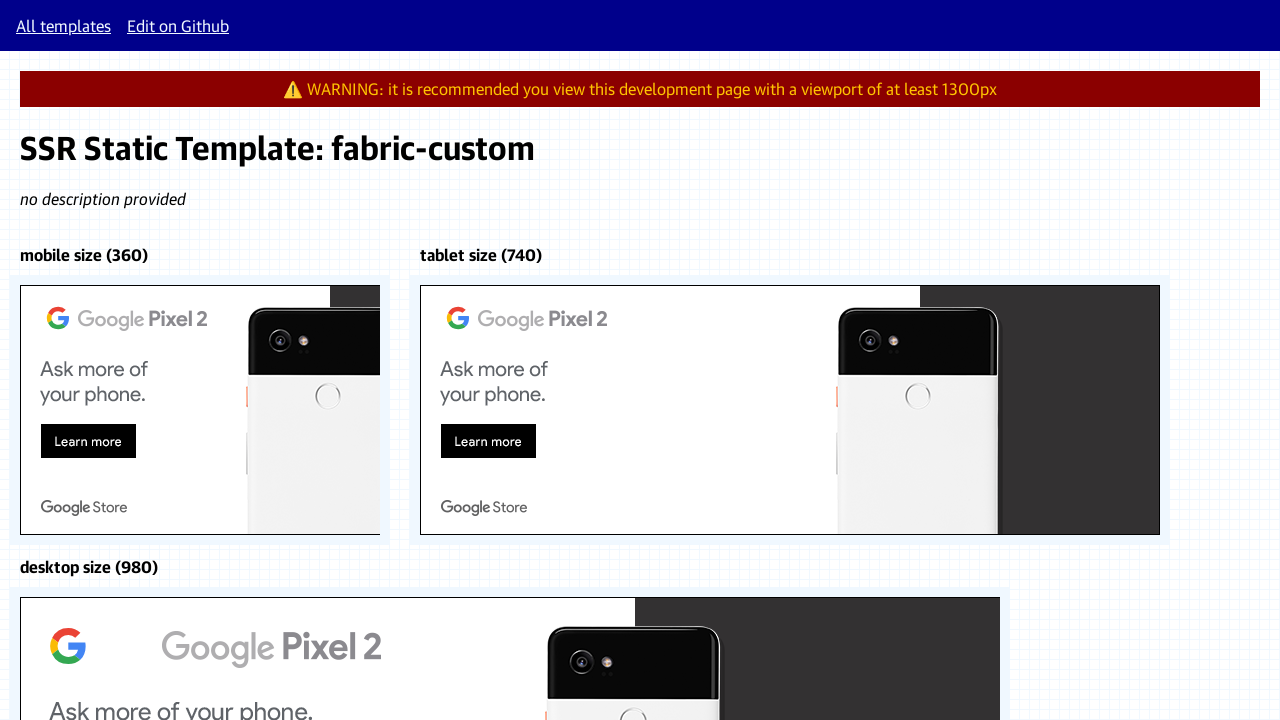

Verified creative element is visible at breakpoint 740
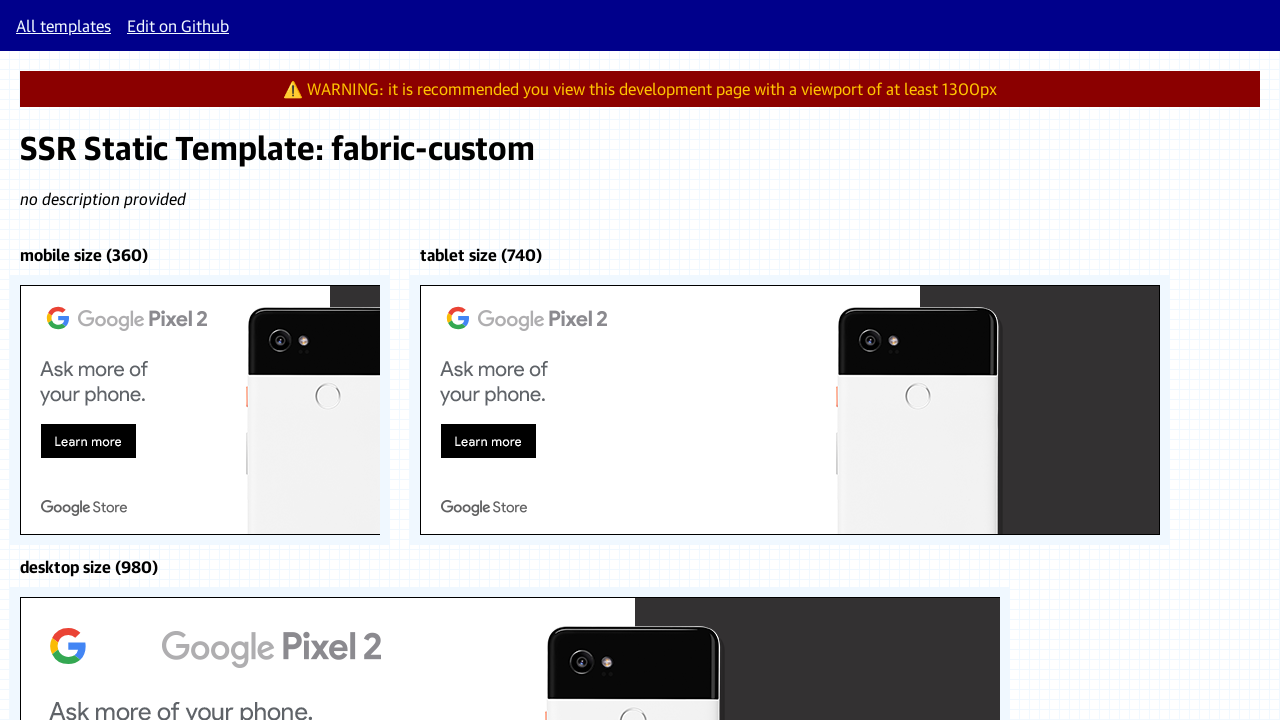

Scrolled creative element into view at breakpoint 740
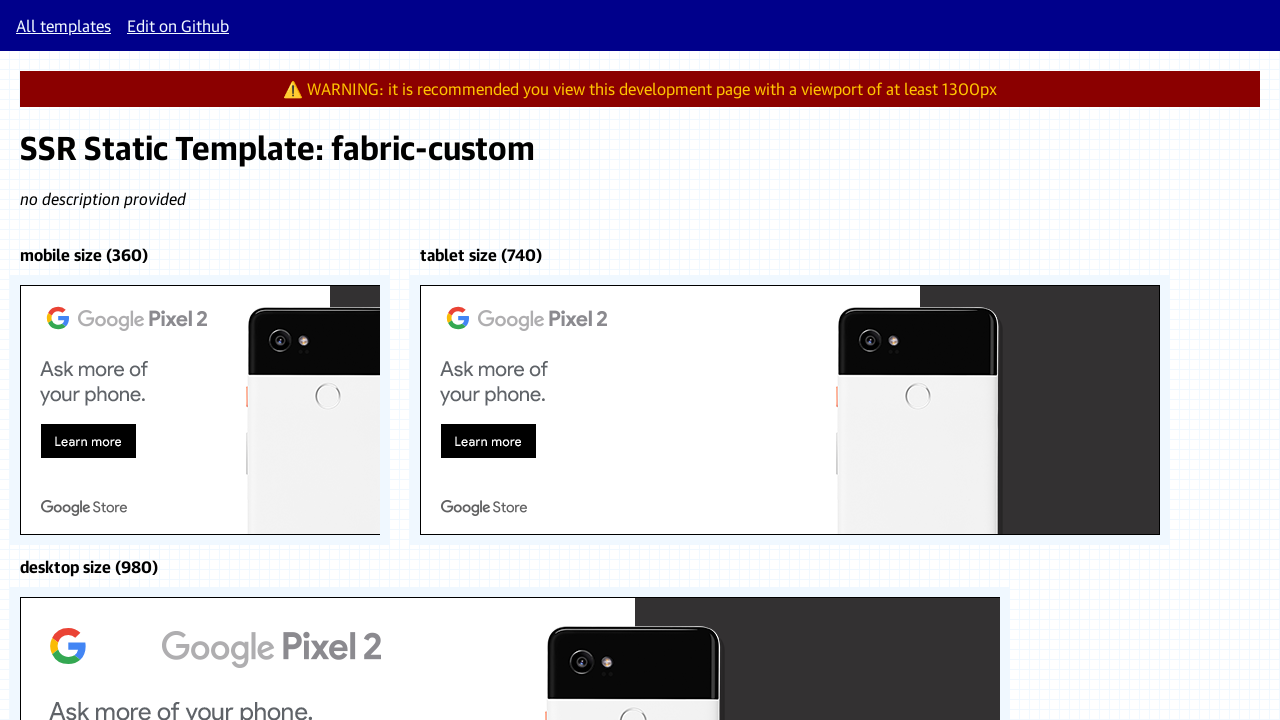

Waited 500ms for element to settle at breakpoint 740
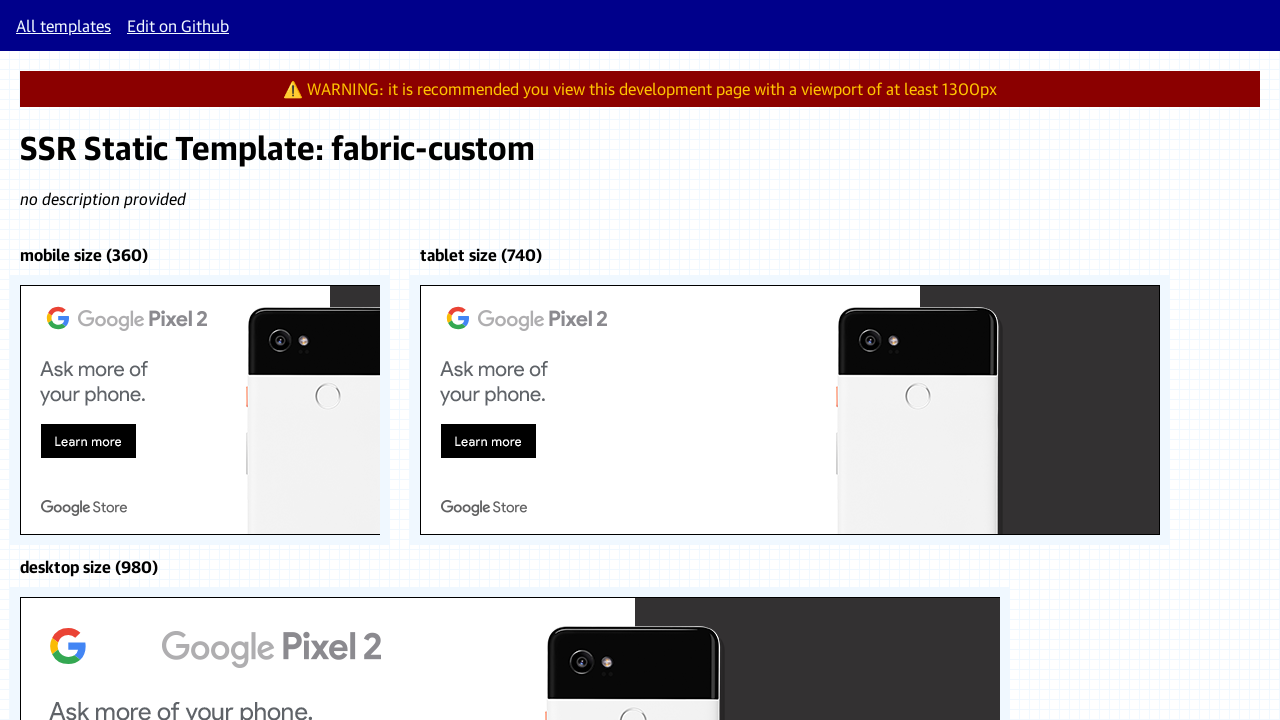

Located iframe for breakpoint width-980
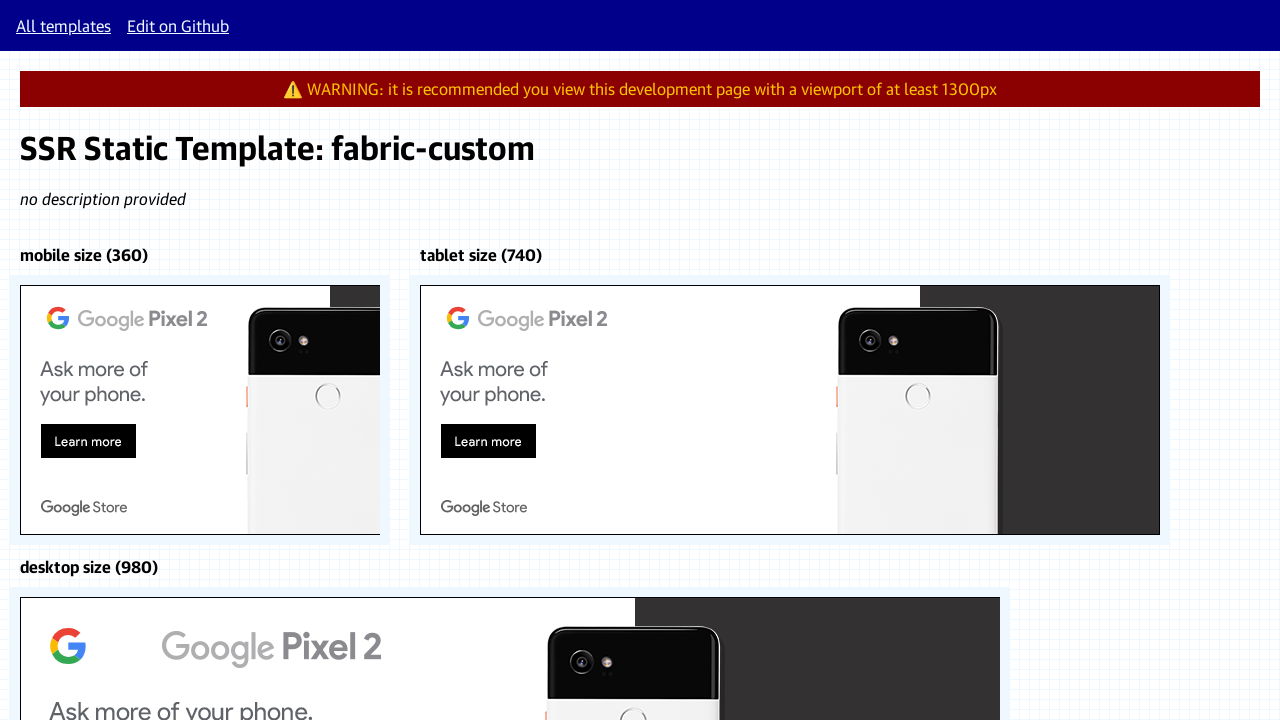

Located creative element in width-980 iframe
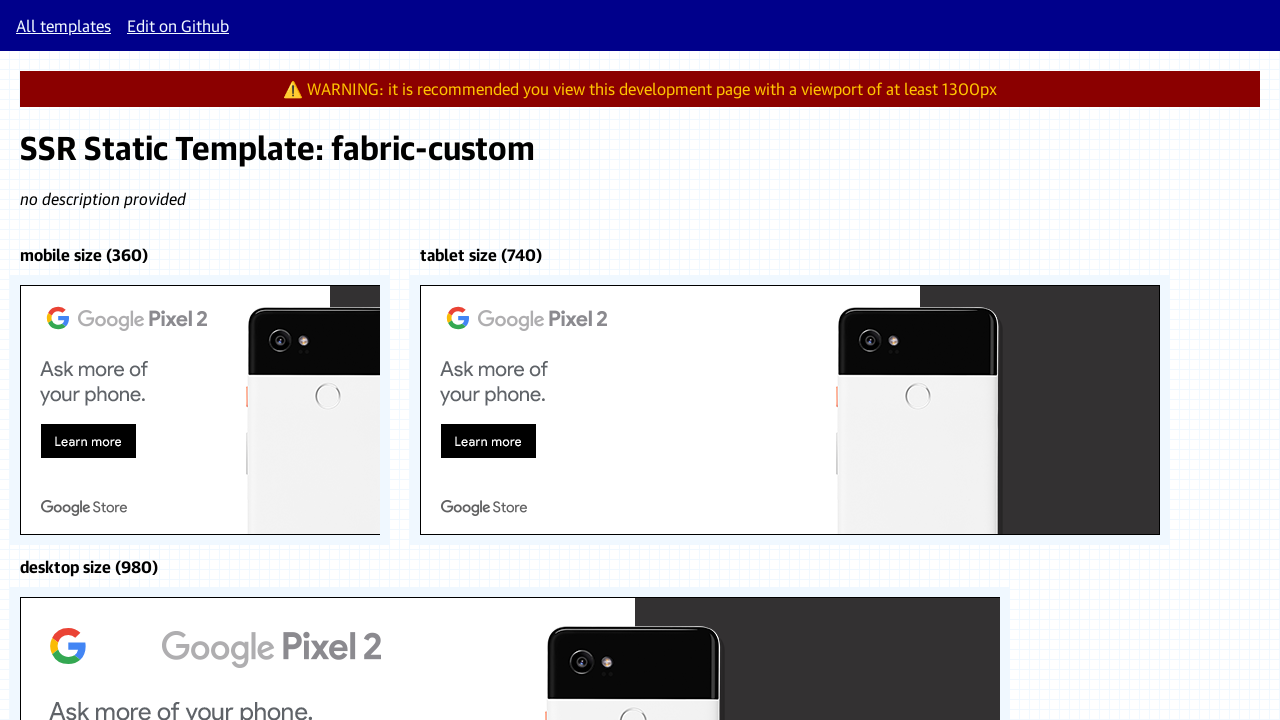

Verified creative element is visible at breakpoint 980
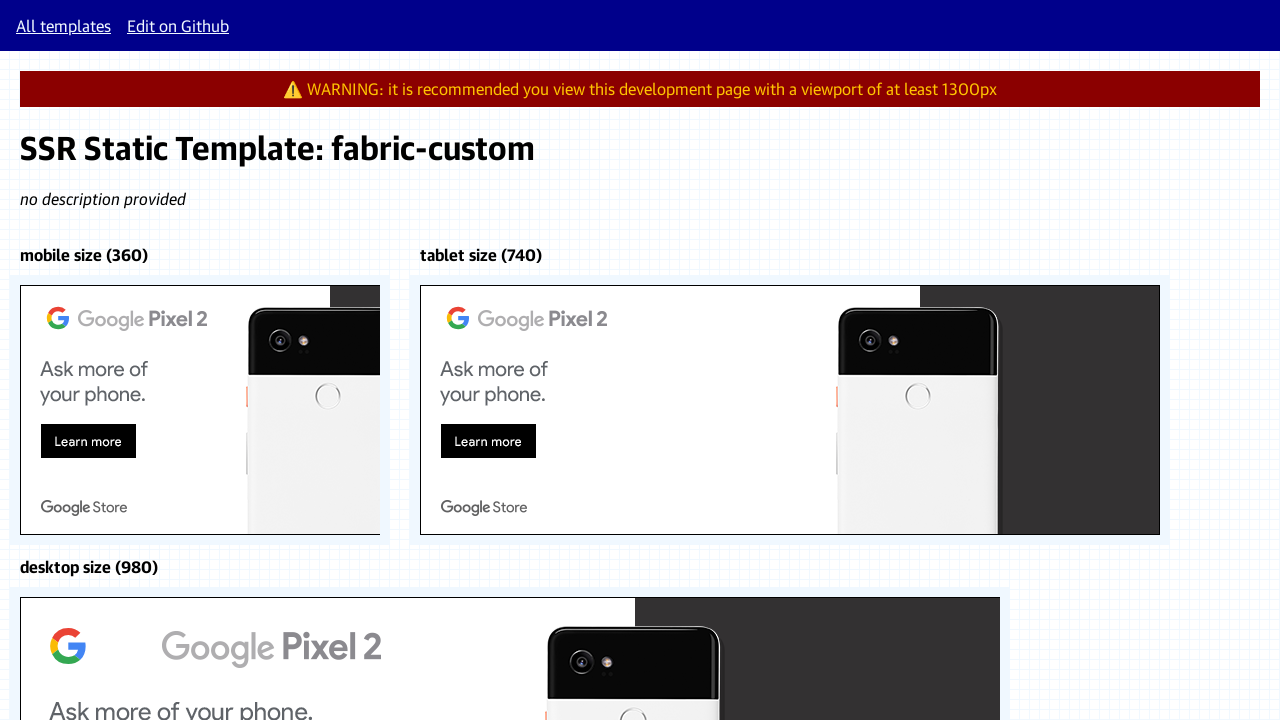

Scrolled creative element into view at breakpoint 980
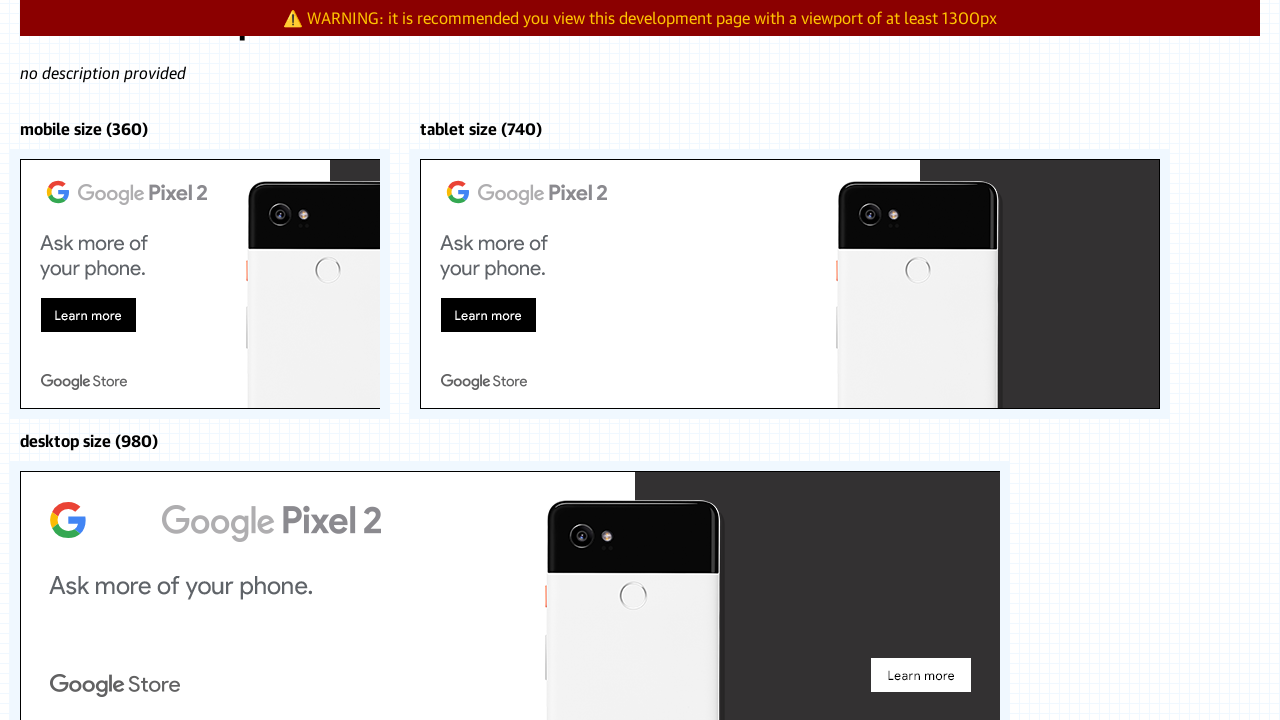

Waited 500ms for element to settle at breakpoint 980
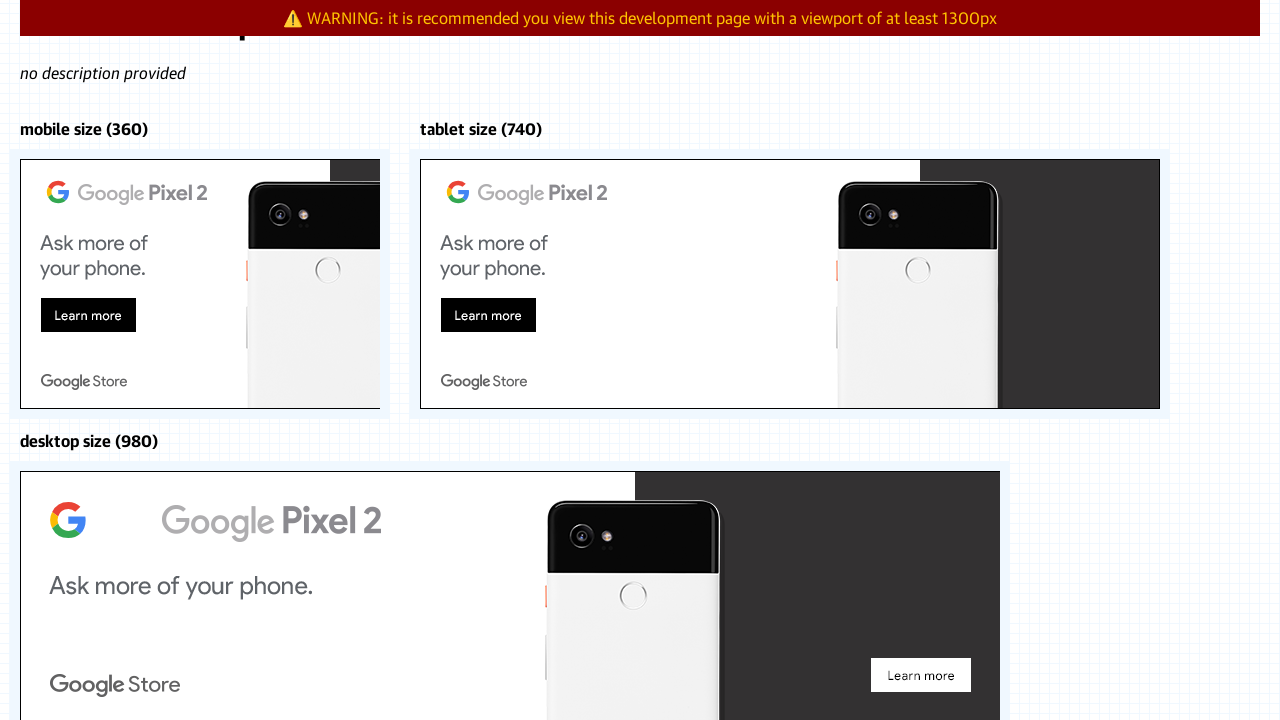

Located iframe for breakpoint width-1300
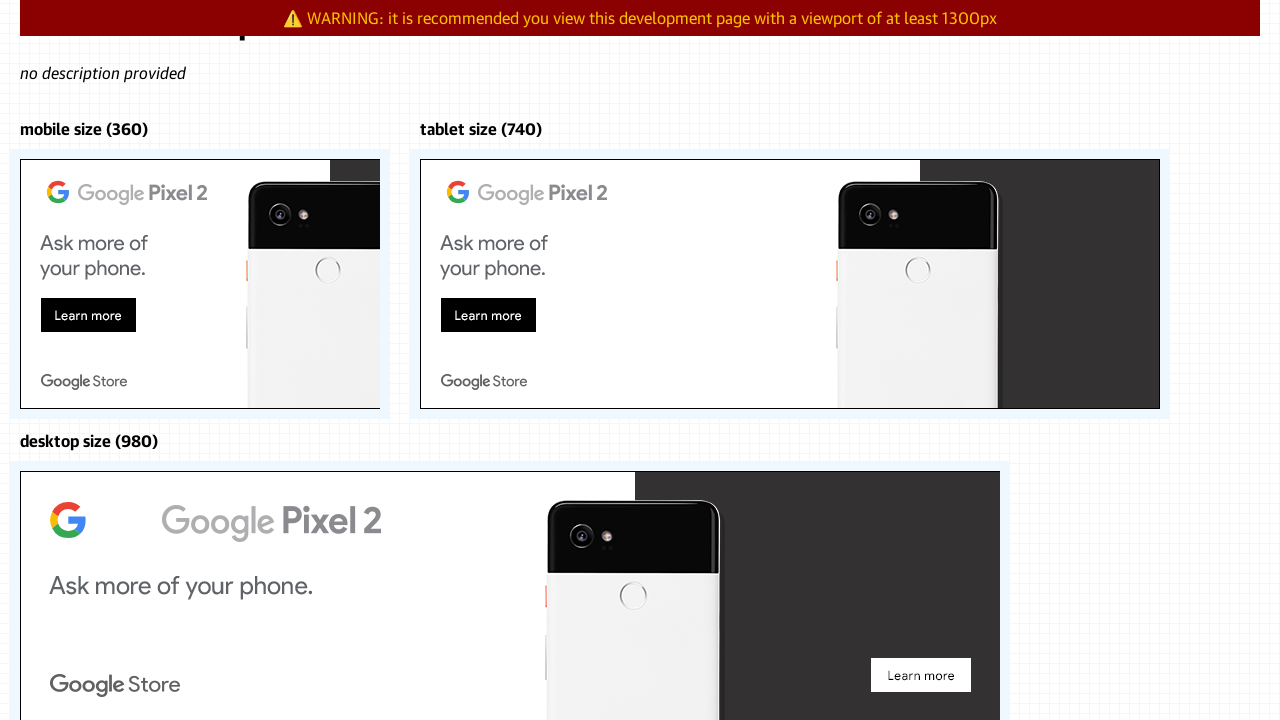

Located creative element in width-1300 iframe
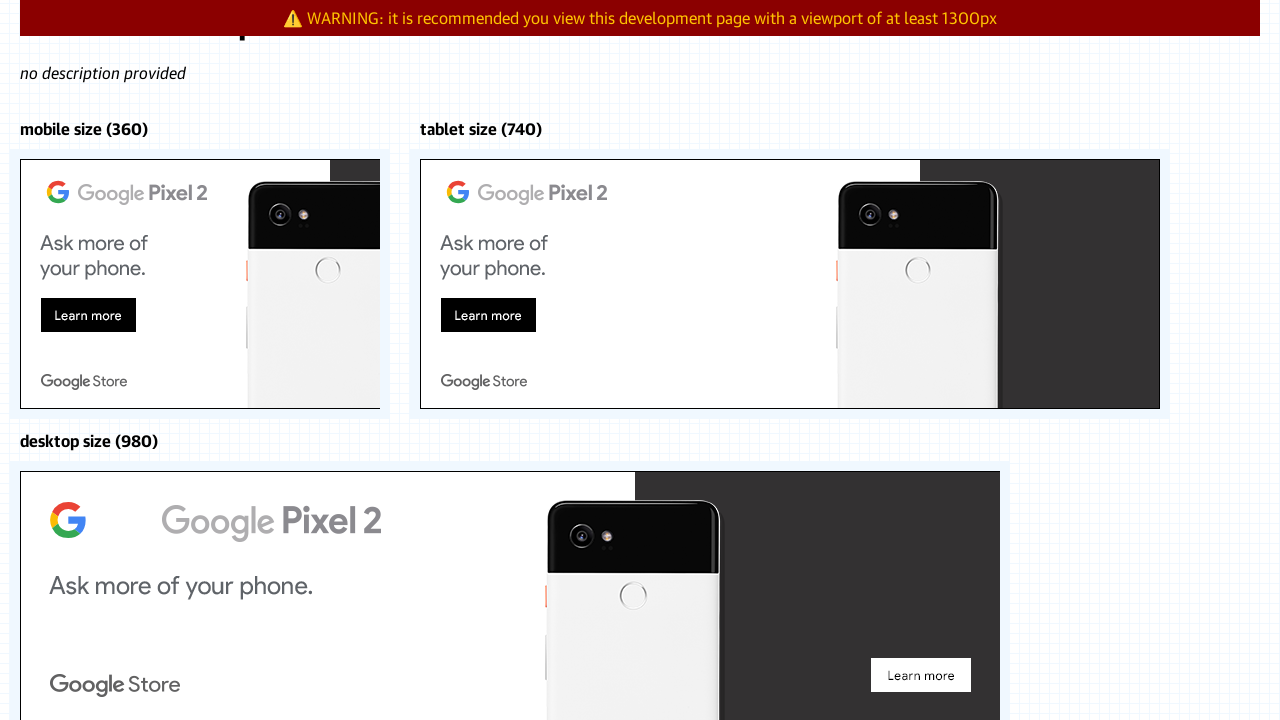

Verified creative element is visible at breakpoint 1300
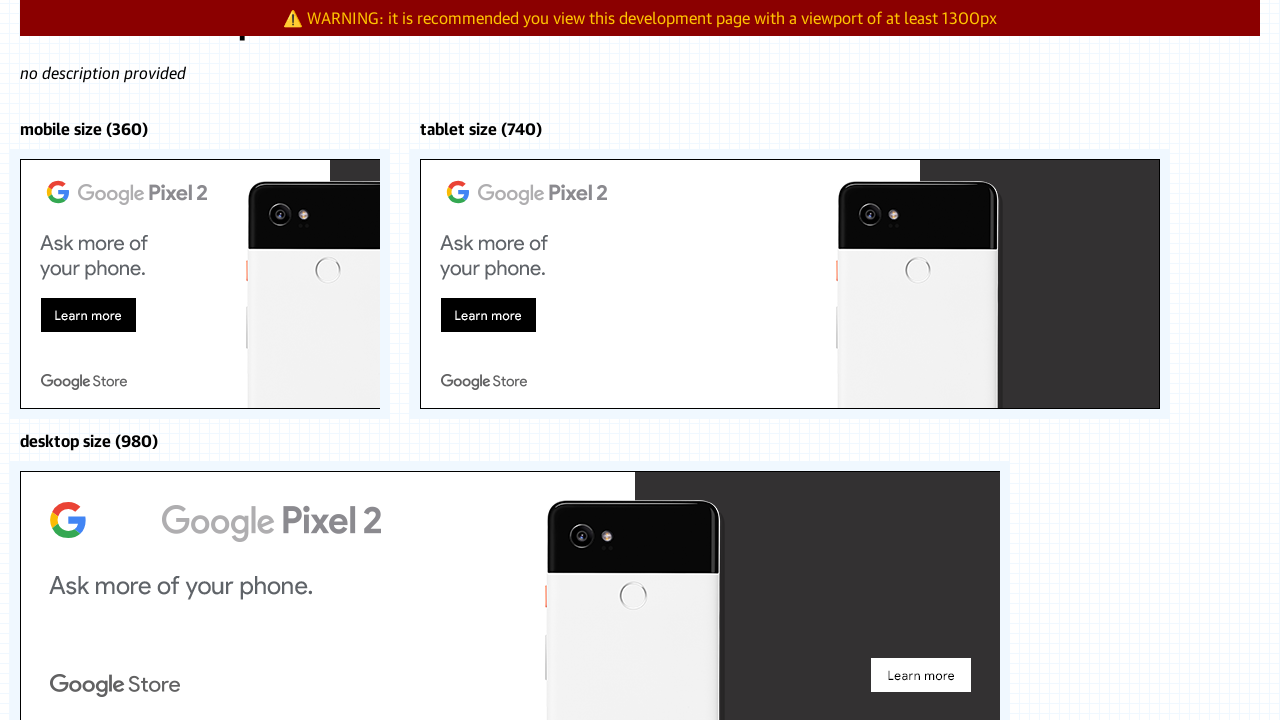

Scrolled creative element into view at breakpoint 1300
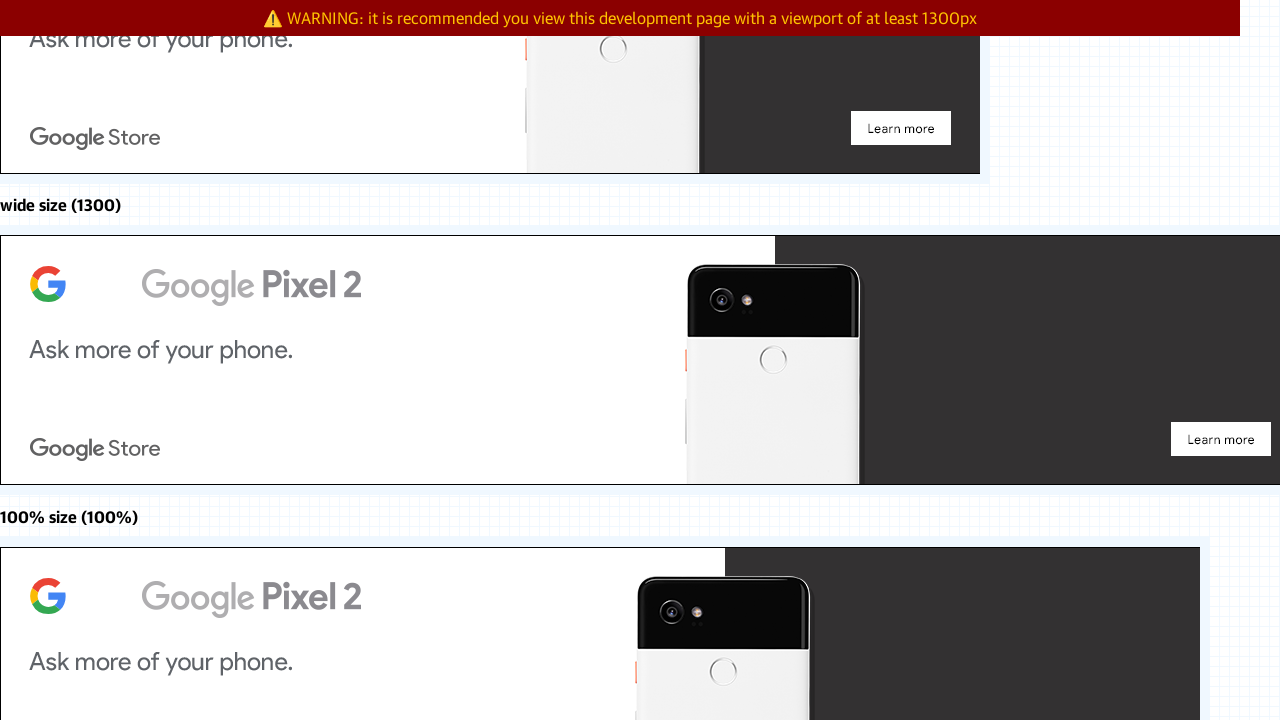

Waited 500ms for element to settle at breakpoint 1300
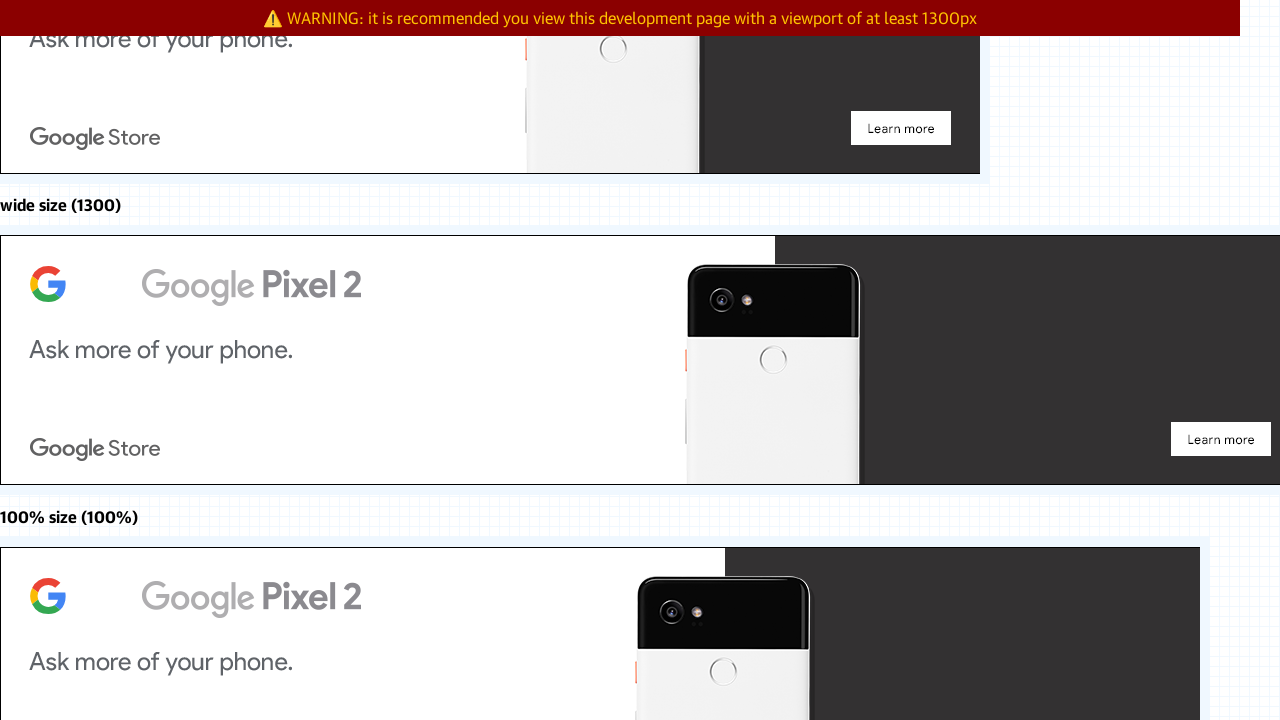

Located iframe for breakpoint width-100%
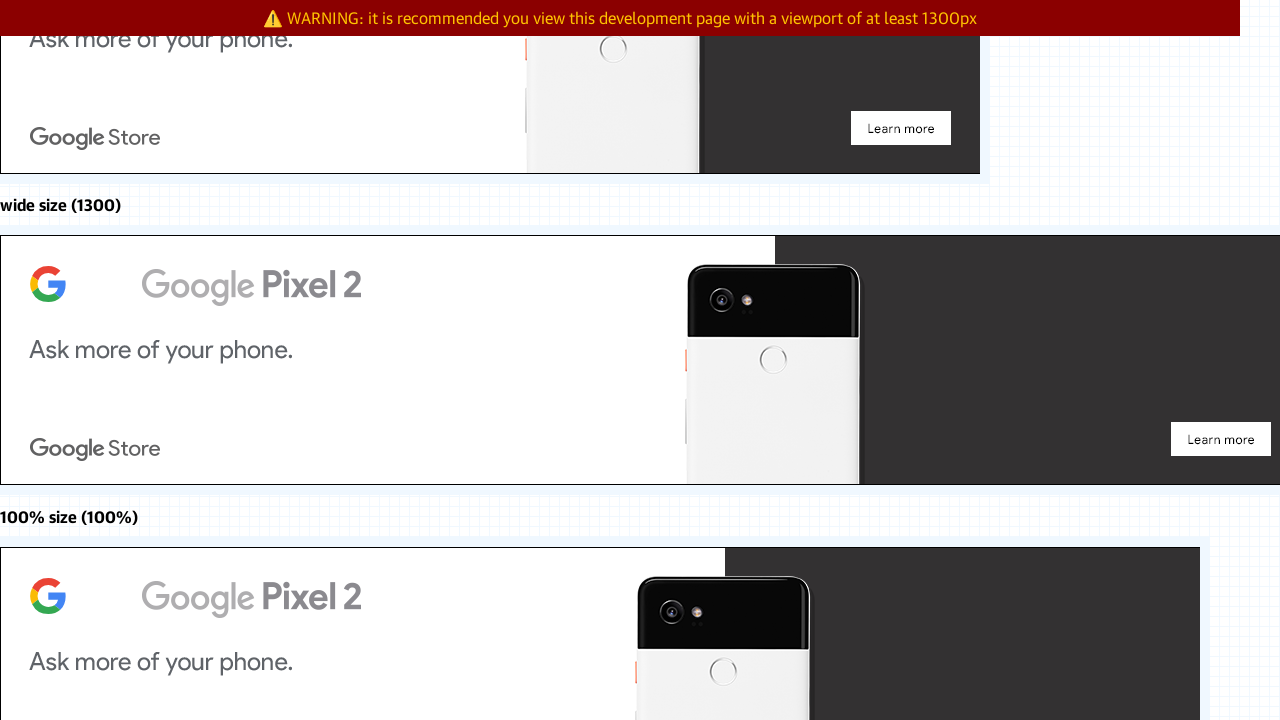

Located creative element in width-100% iframe
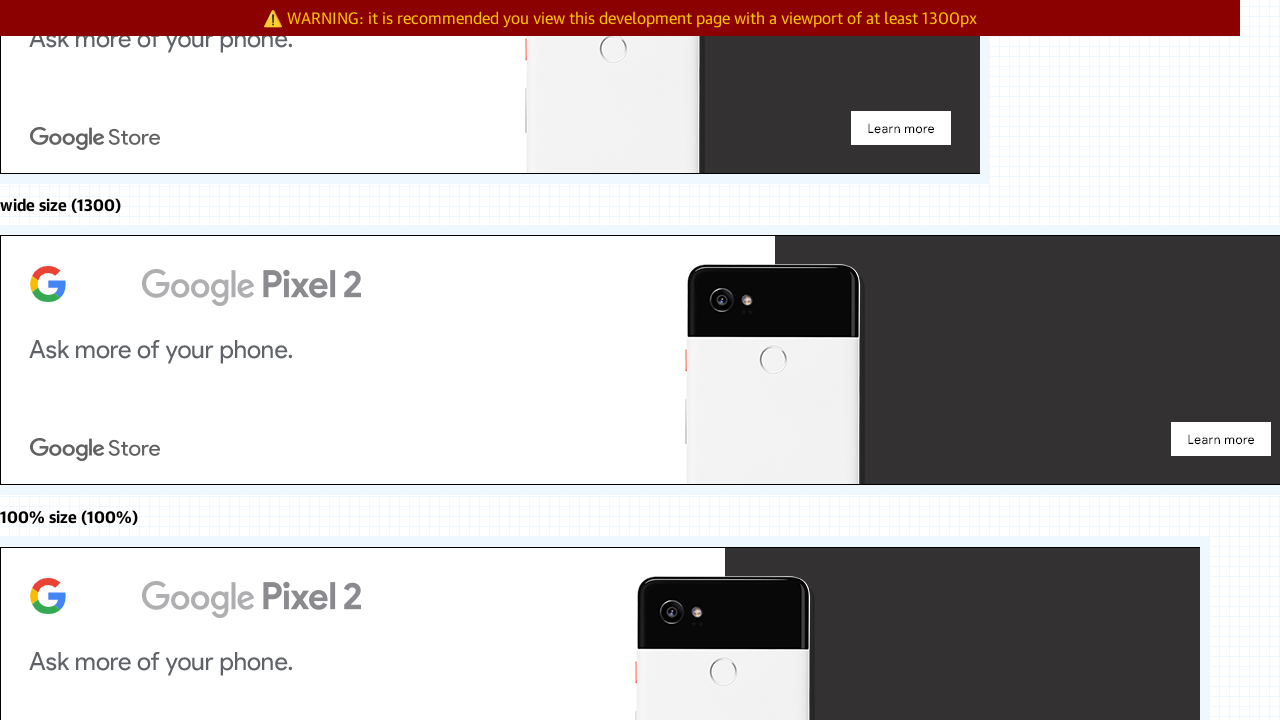

Verified creative element is visible at breakpoint 100%
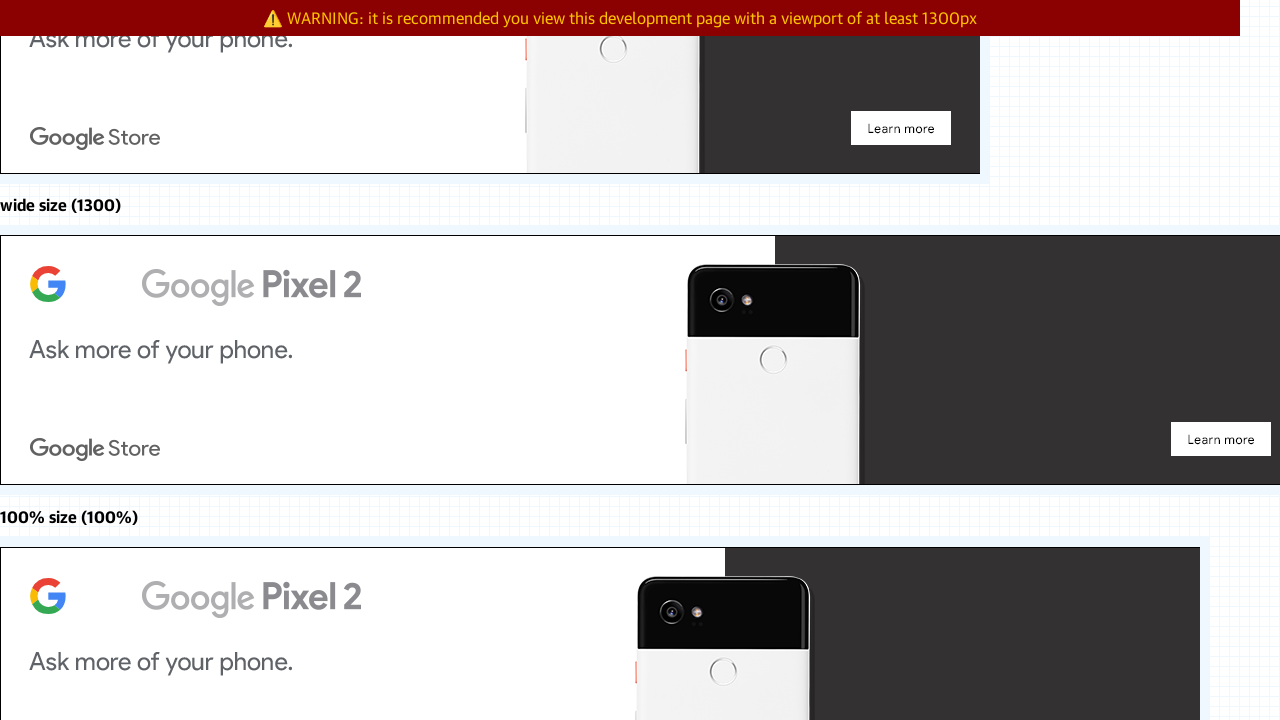

Scrolled creative element into view at breakpoint 100%
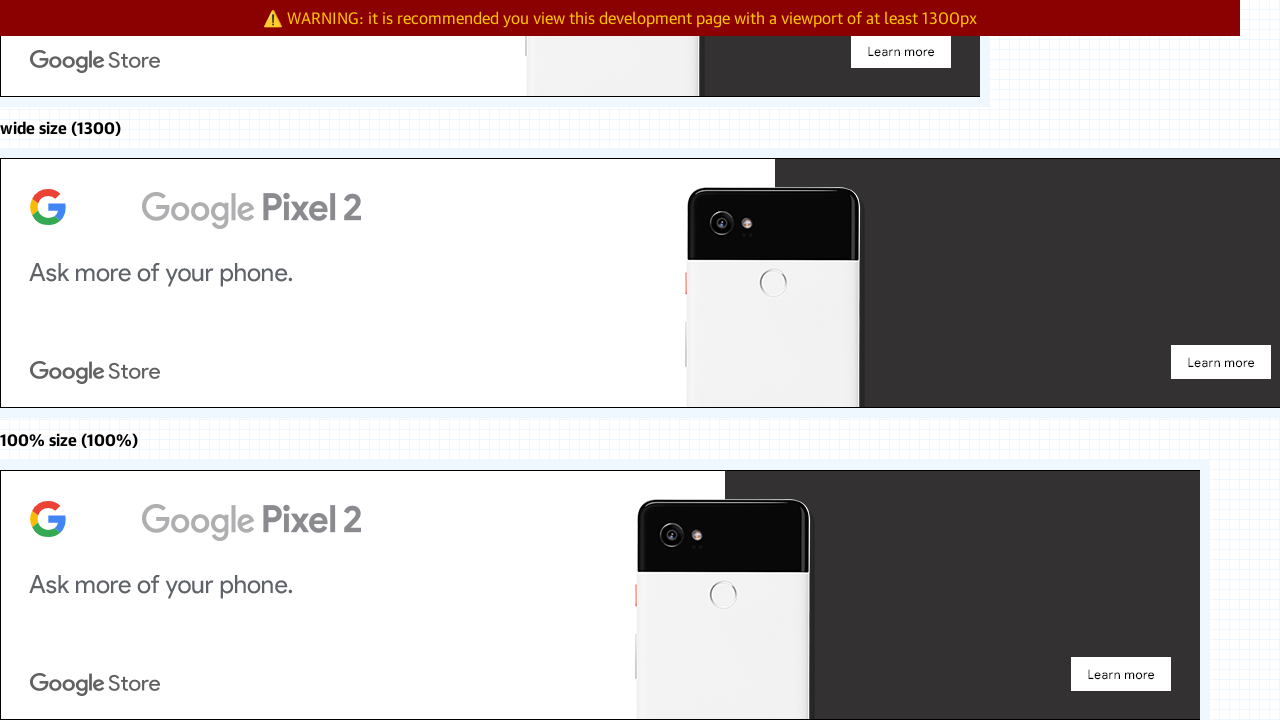

Waited 500ms for element to settle at breakpoint 100%
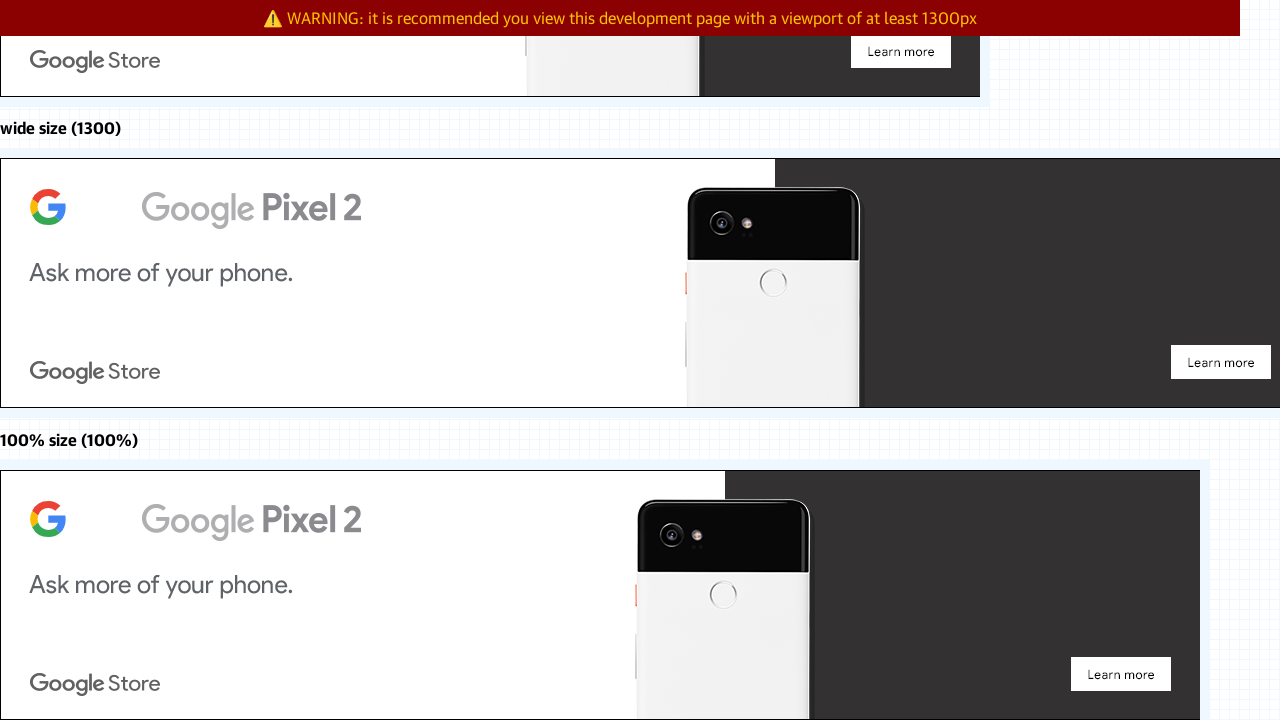

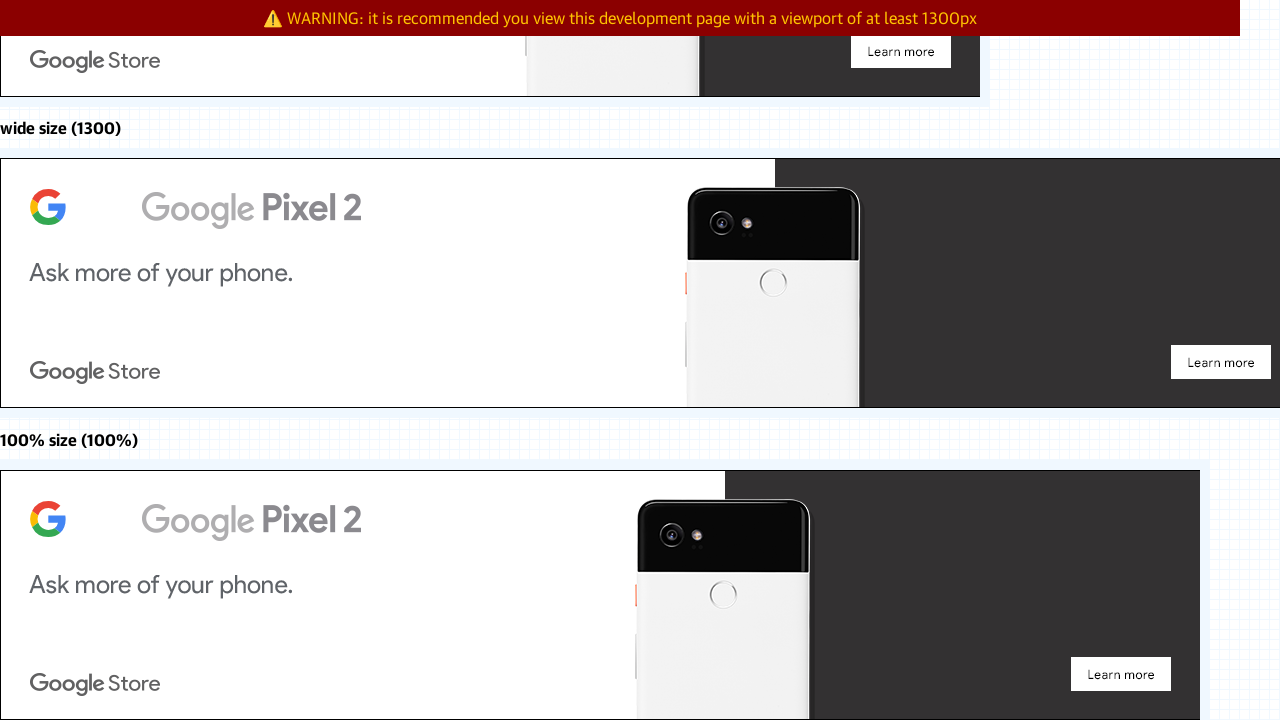